Tests adding multiple items (Cucumber, Brocolli, Beetroot) to a shopping cart on an e-commerce practice site by finding products and clicking their Add to Cart buttons

Starting URL: https://rahulshettyacademy.com/seleniumPractise/

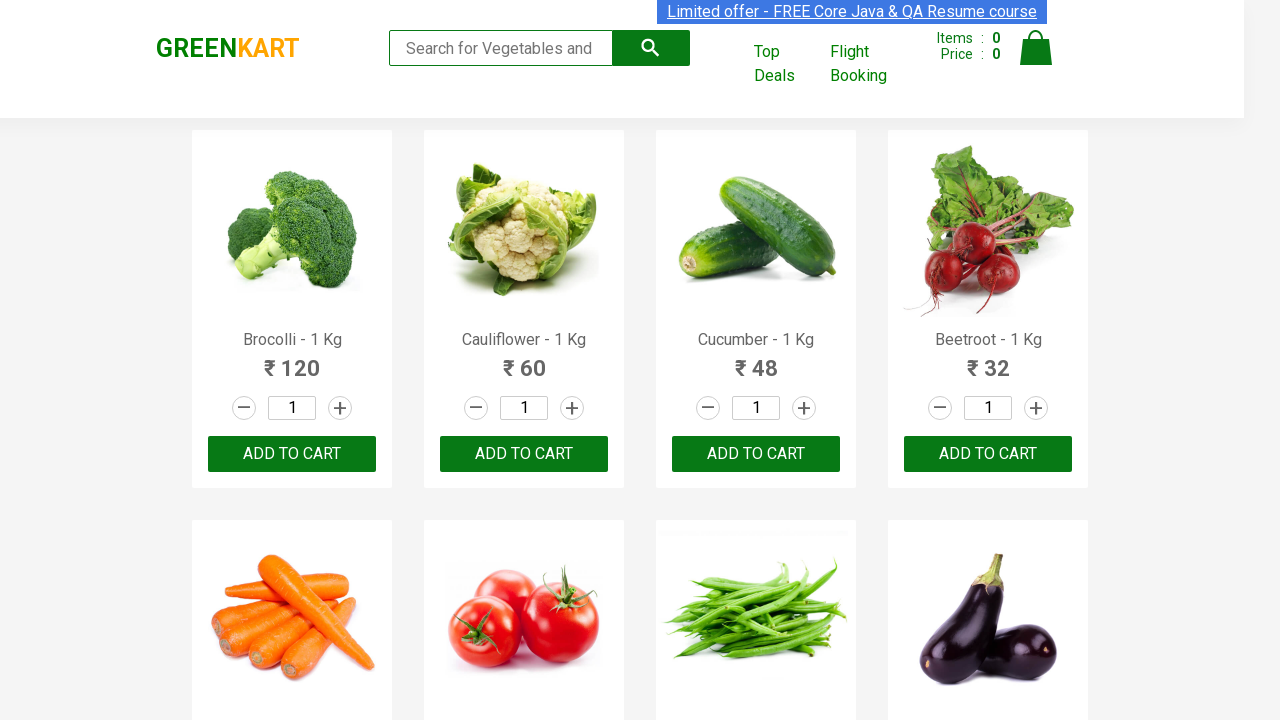

Waited for product names to load on GreenKart page
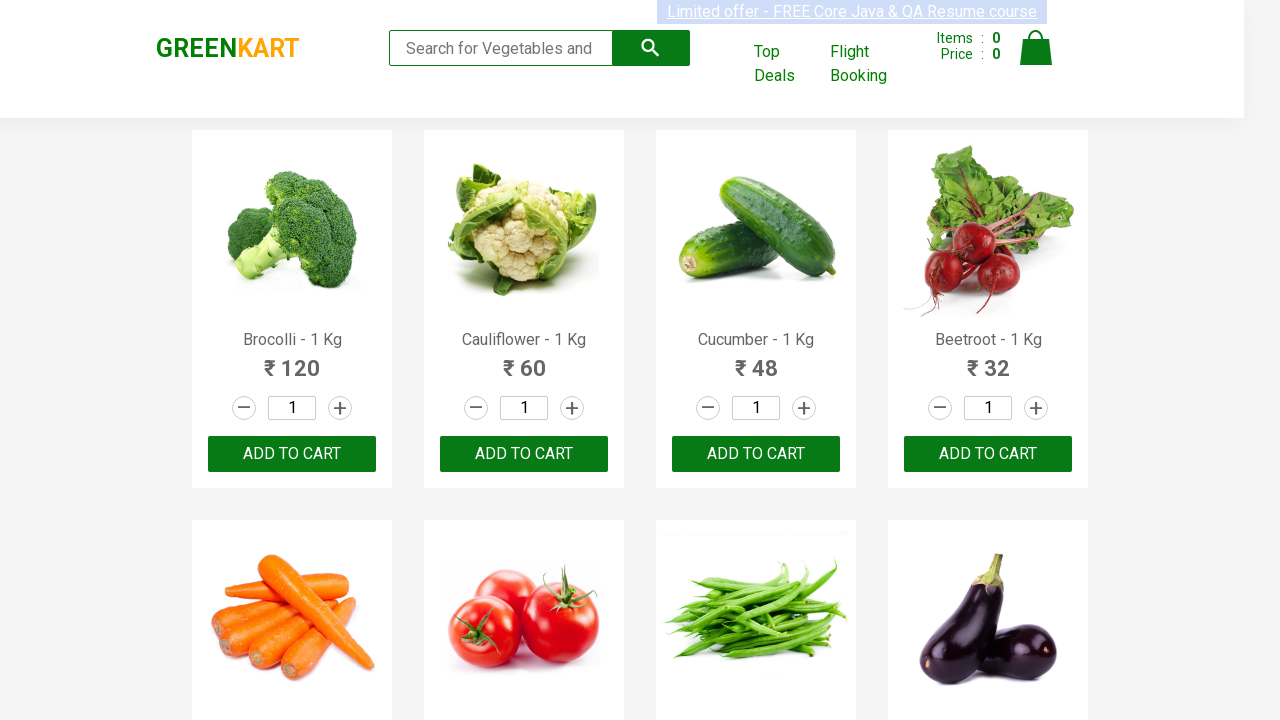

Retrieved all product elements from the page
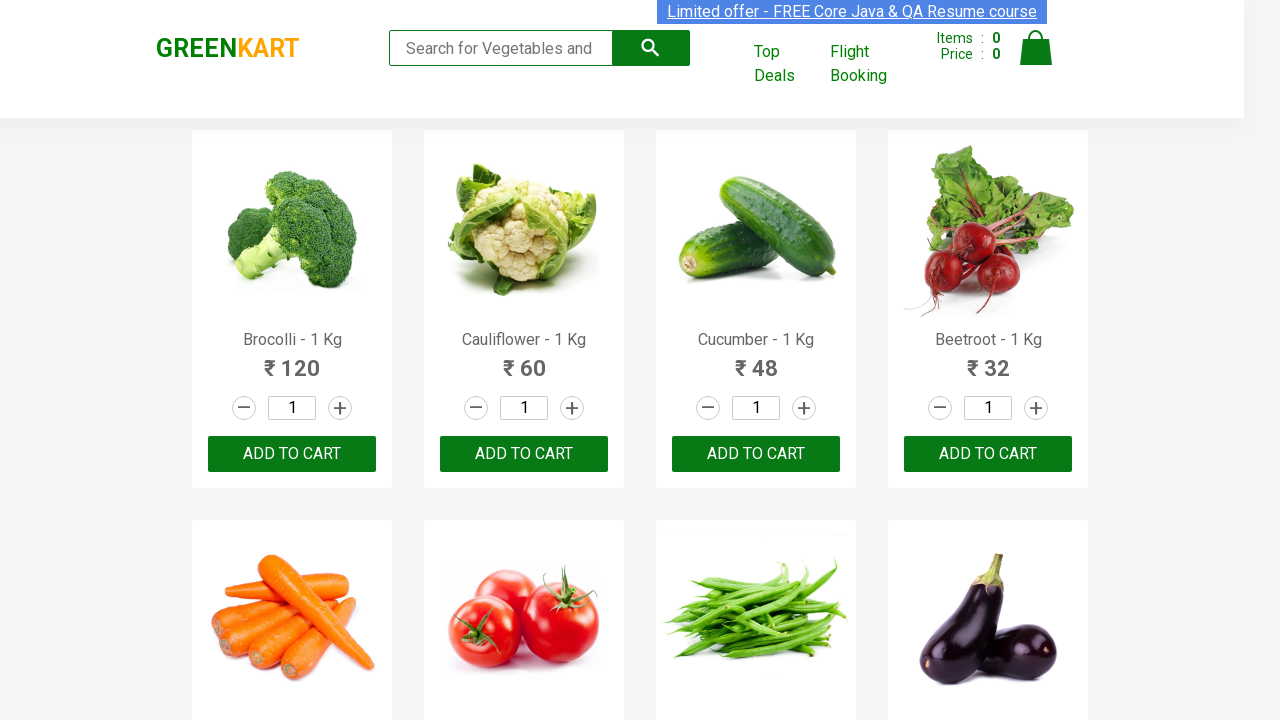

Extracted product name: Brocolli
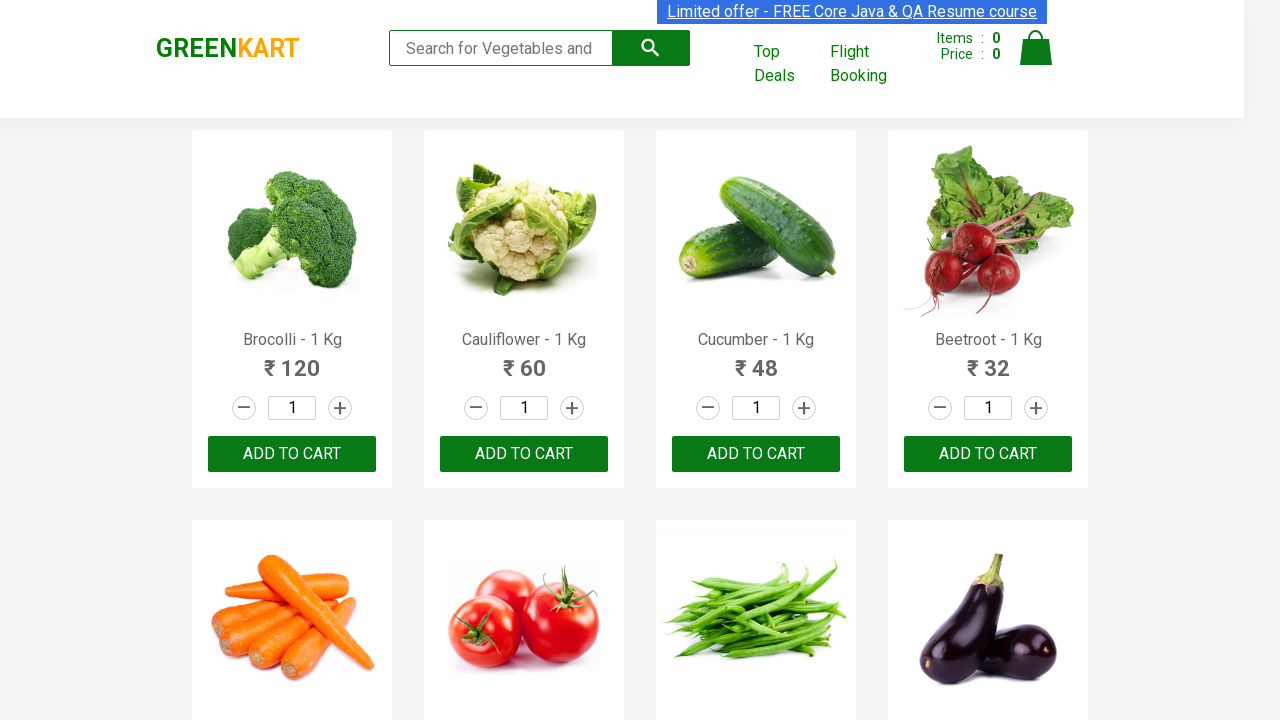

Added Brocolli to shopping cart at (292, 454) on xpath=//div[@class='product-action']/button >> nth=0
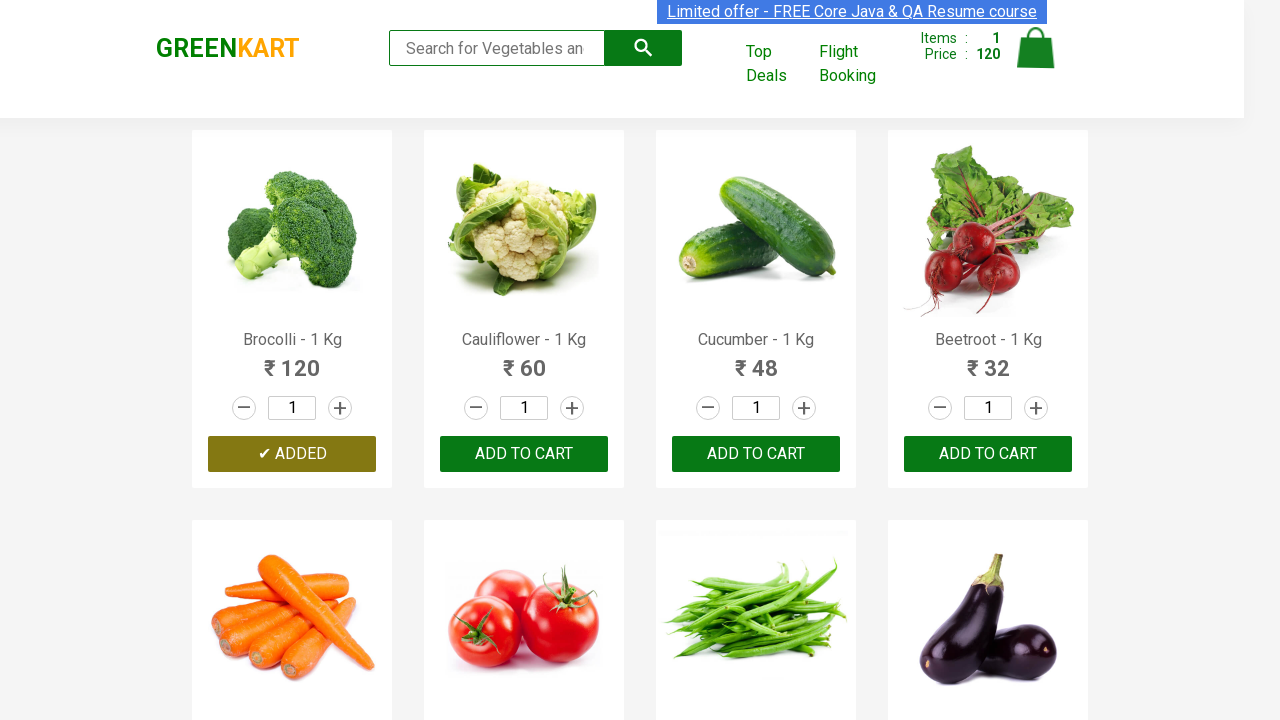

Extracted product name: Cauliflower
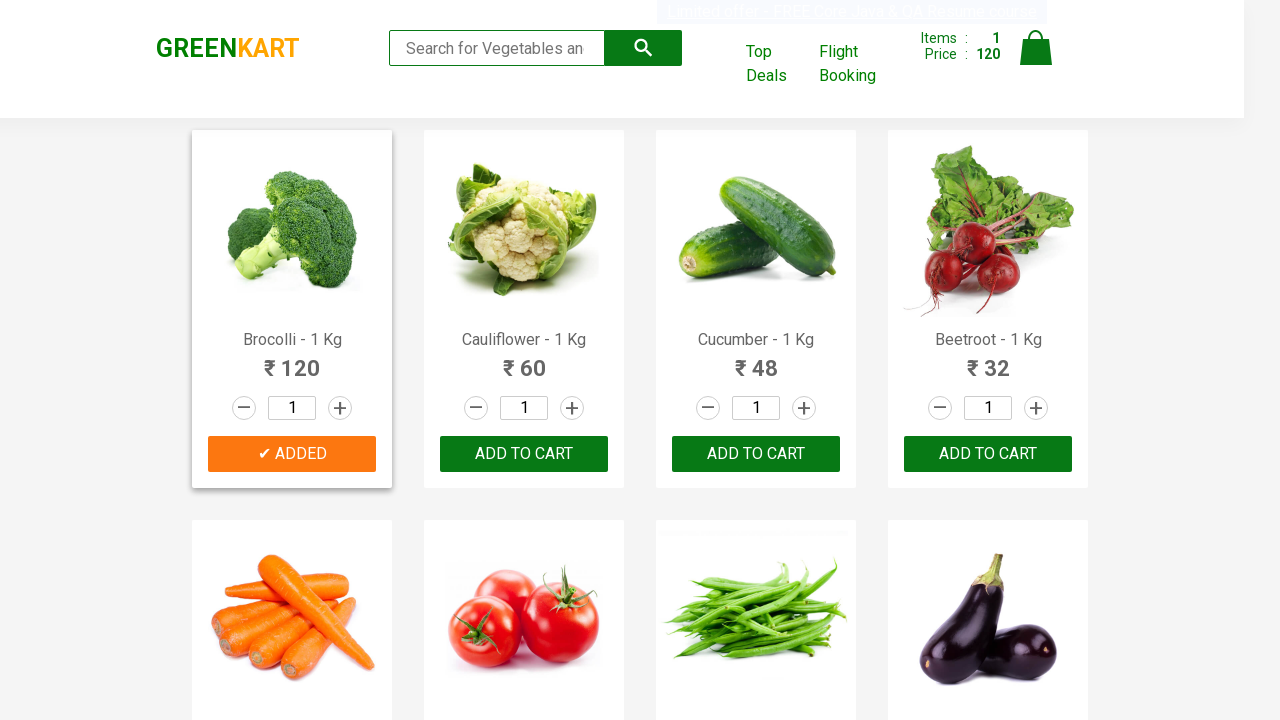

Extracted product name: Cucumber
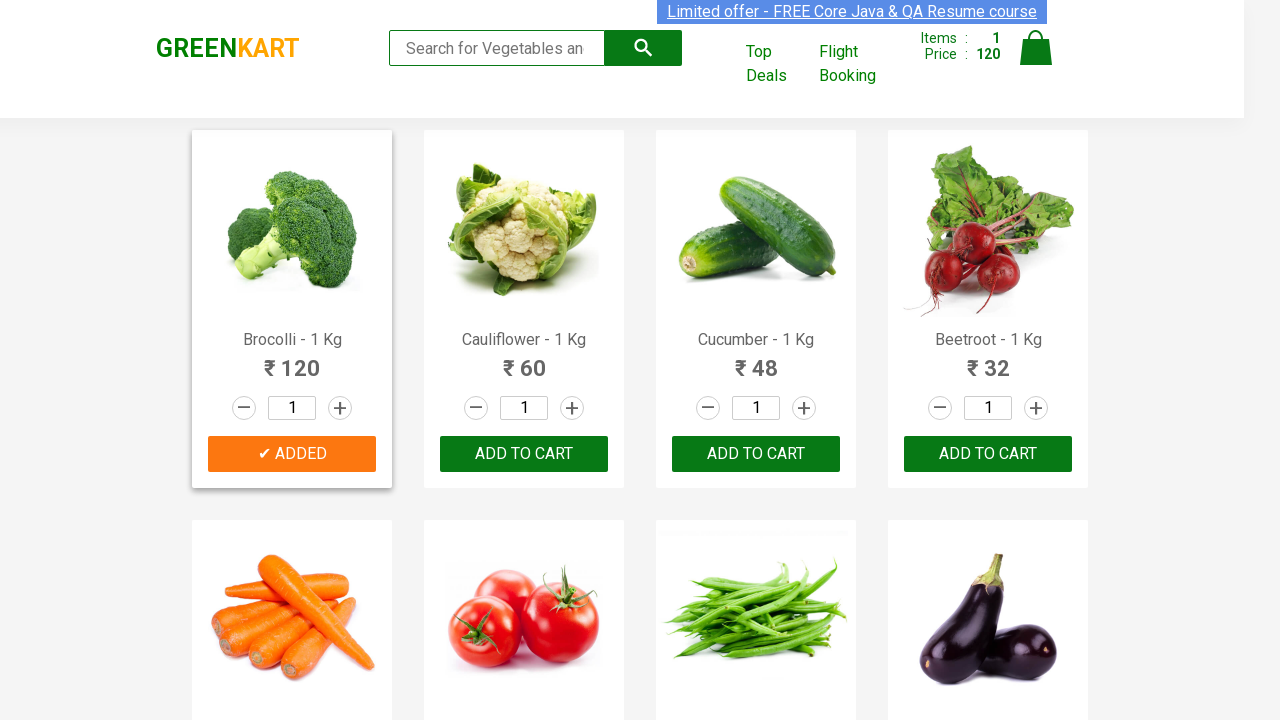

Added Cucumber to shopping cart at (756, 454) on xpath=//div[@class='product-action']/button >> nth=2
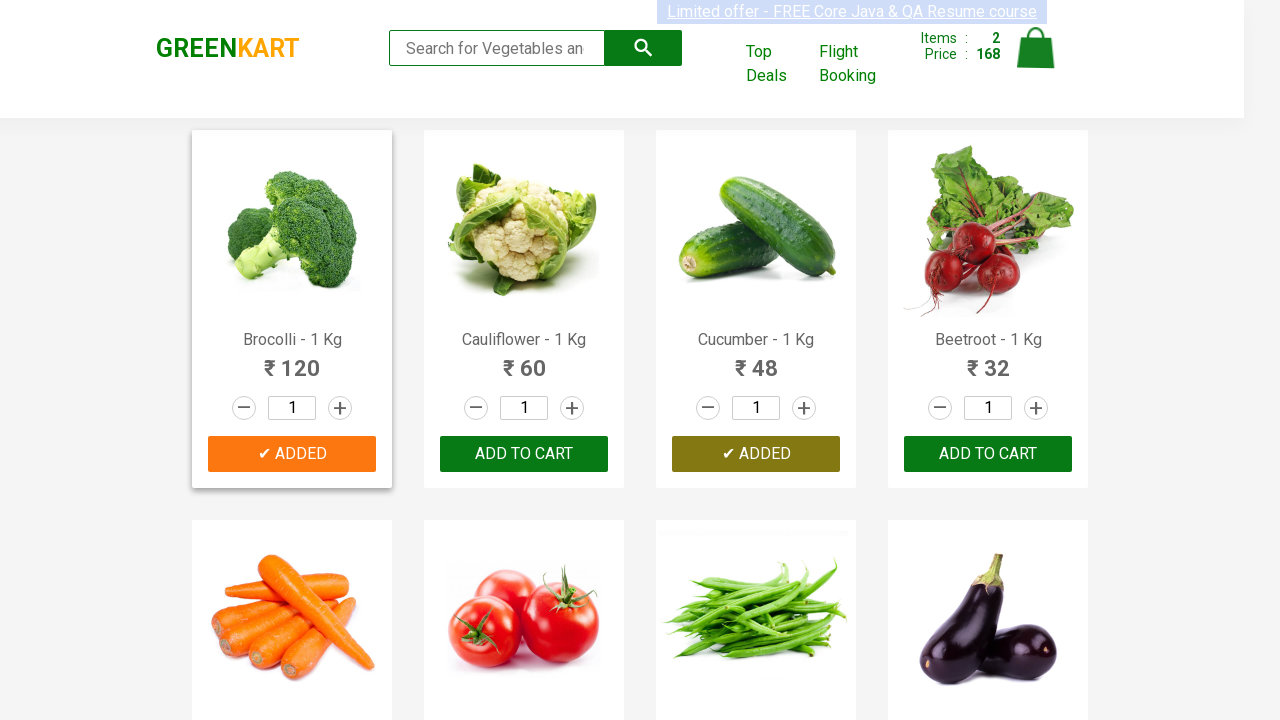

Extracted product name: Beetroot
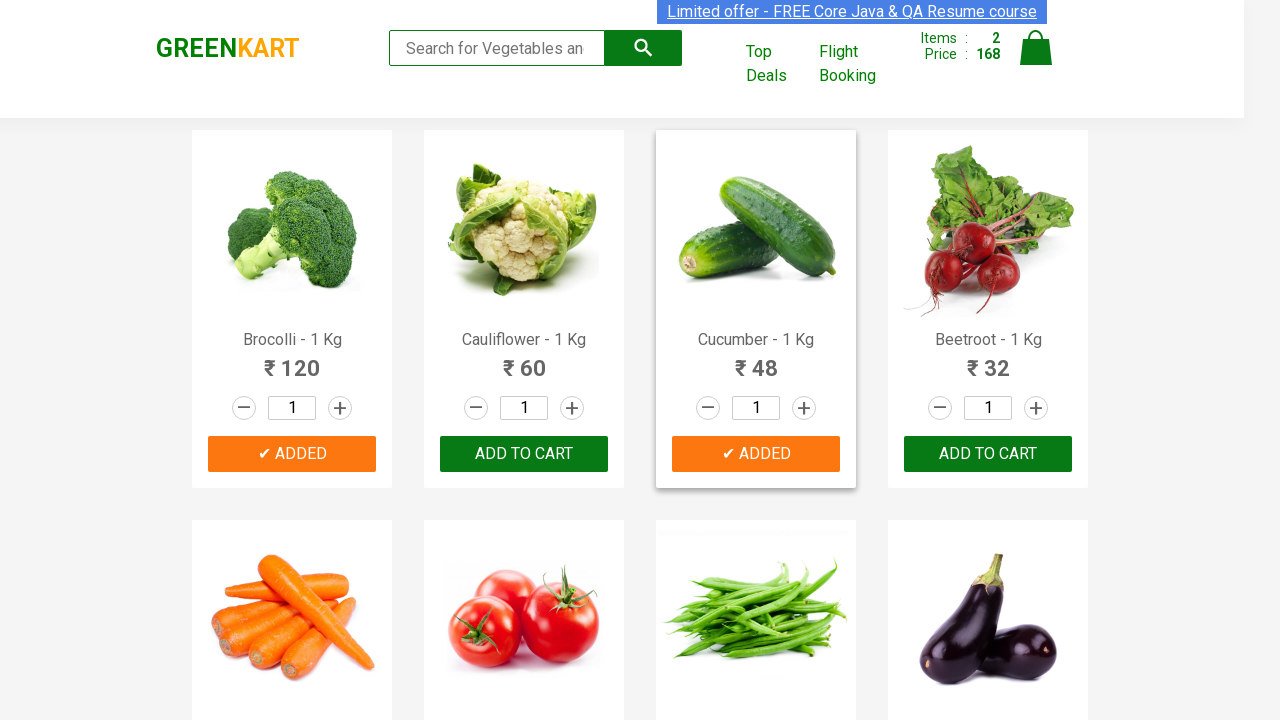

Added Beetroot to shopping cart at (988, 454) on xpath=//div[@class='product-action']/button >> nth=3
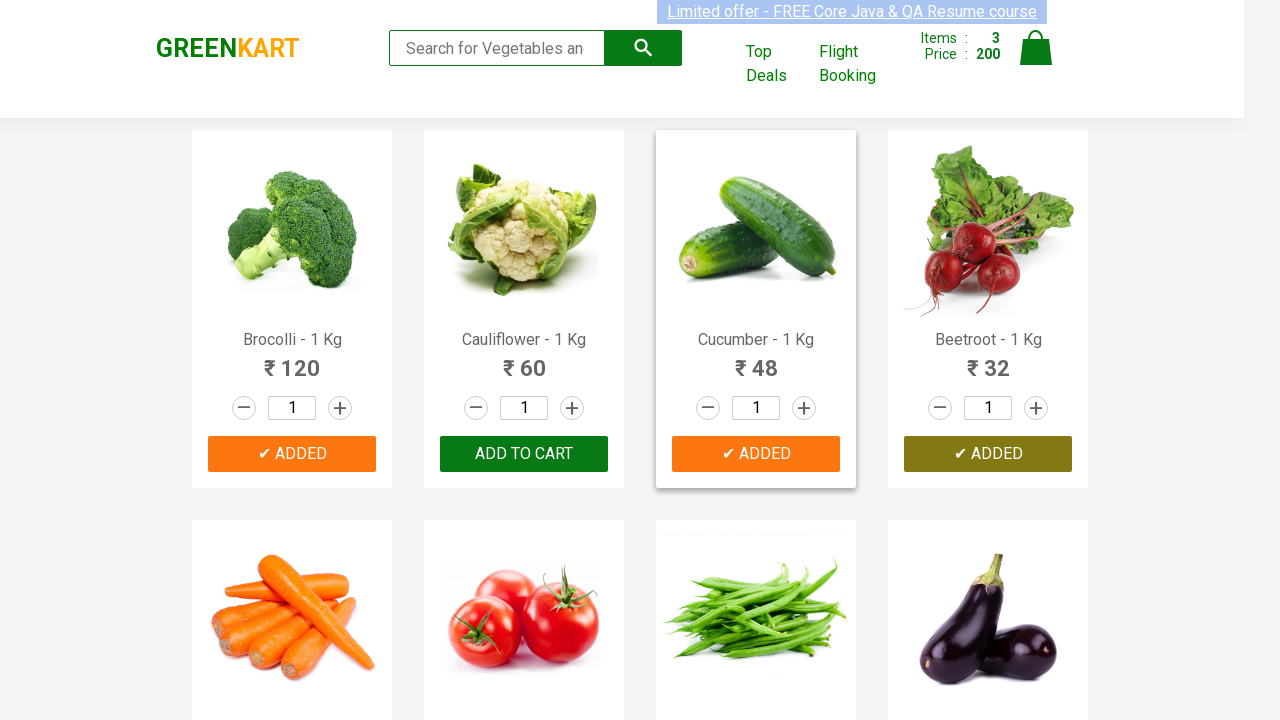

All required items (Cucumber, Brocolli, Beetroot) have been added to cart
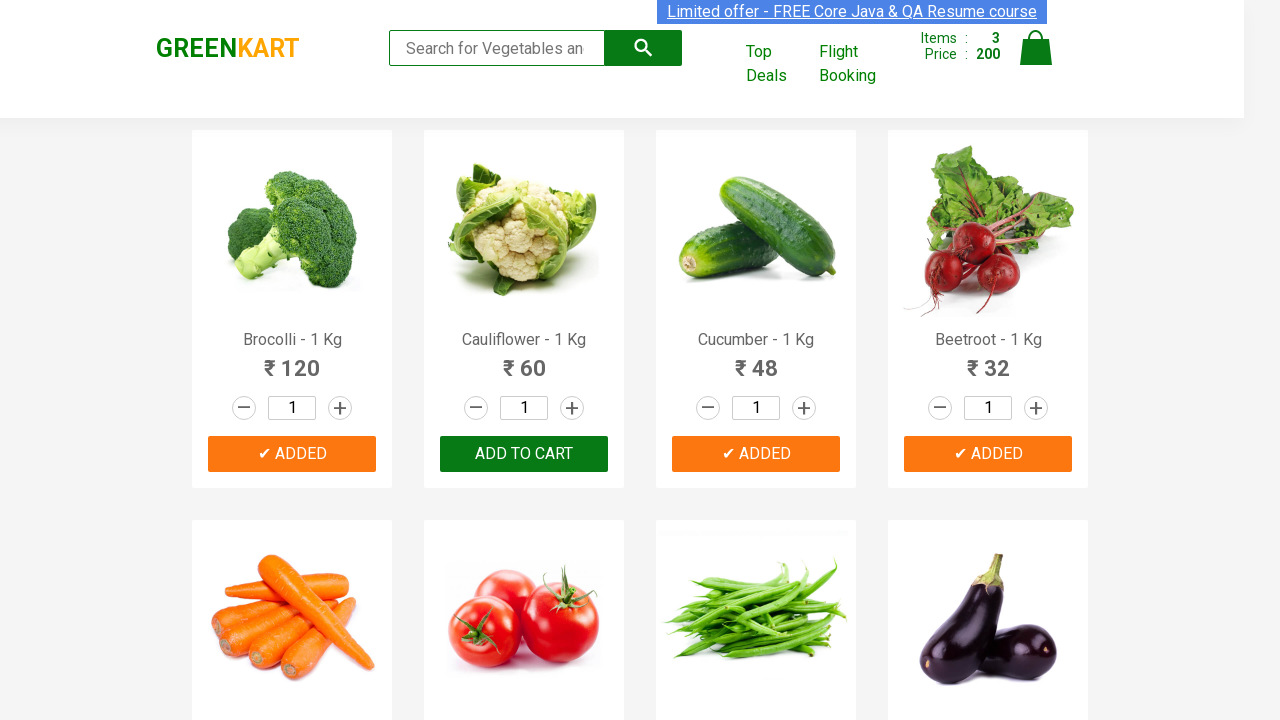

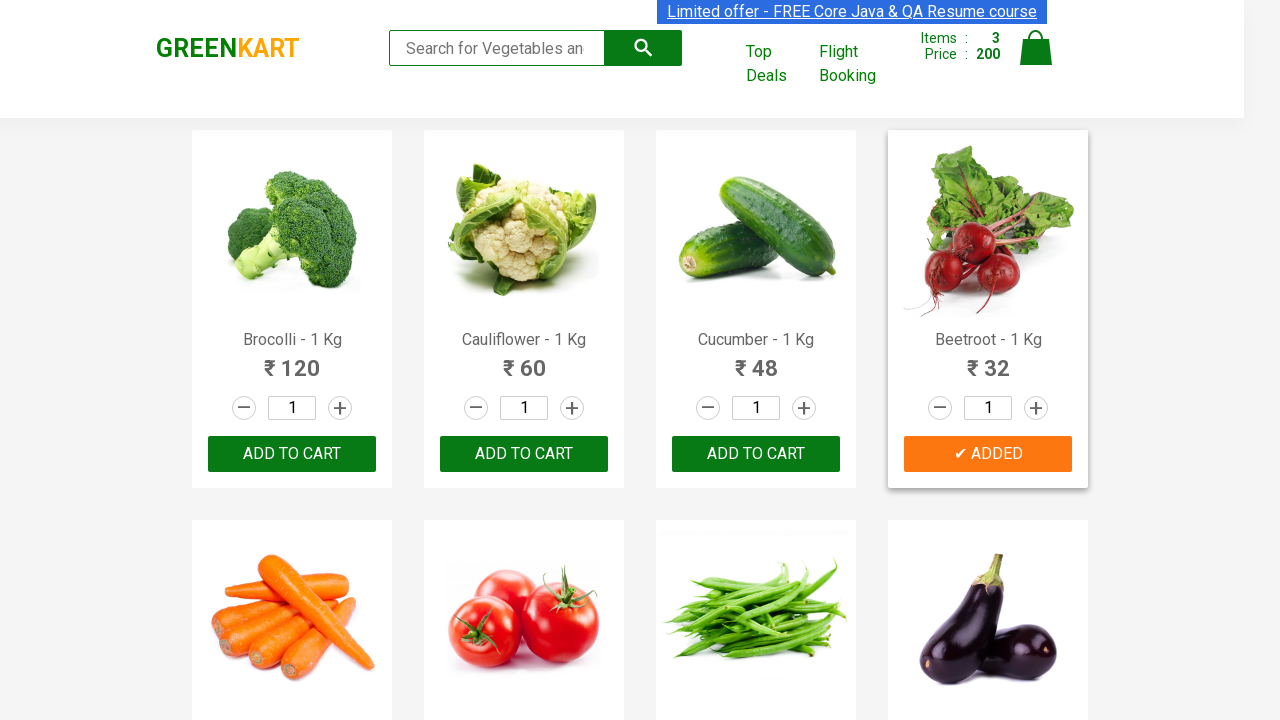